Tests browser navigation by selecting flight origin/destination, clicking find flights, then using browser back and forward buttons, and finally choosing a flight.

Starting URL: https://blazedemo.com/

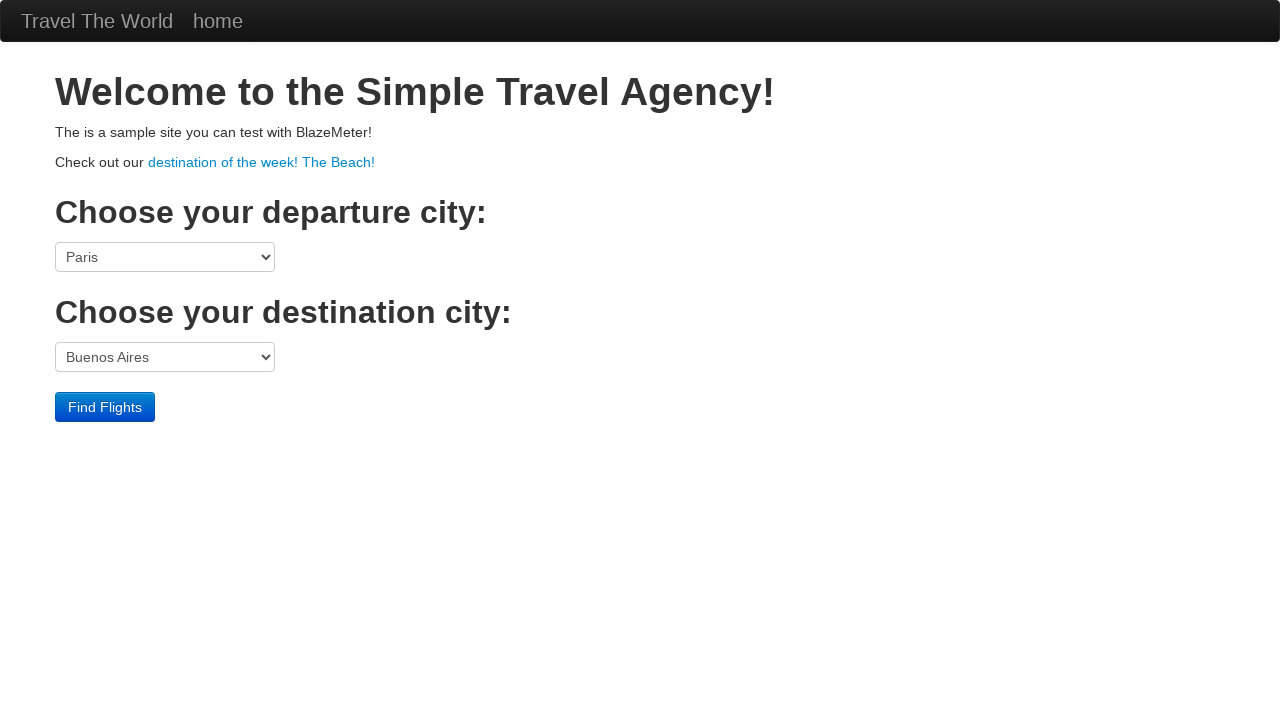

Selected Paris as origin city on select[name='fromPort']
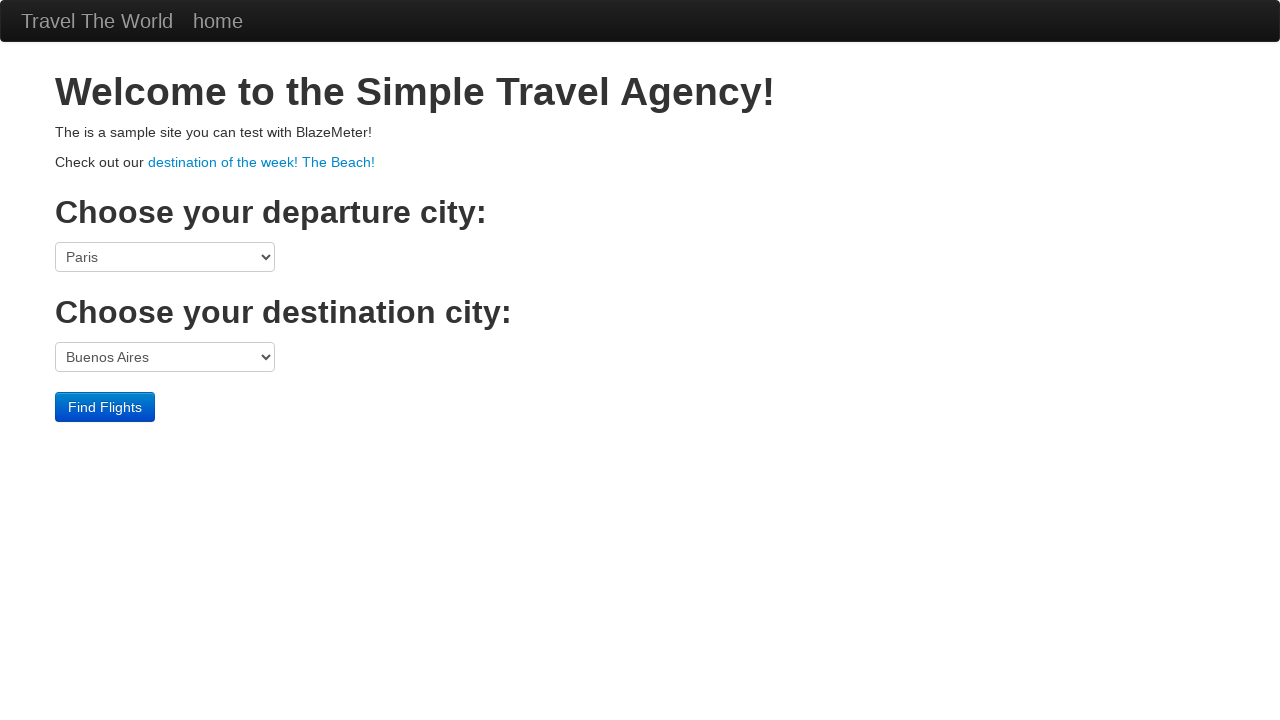

Selected London as destination city on select[name='toPort']
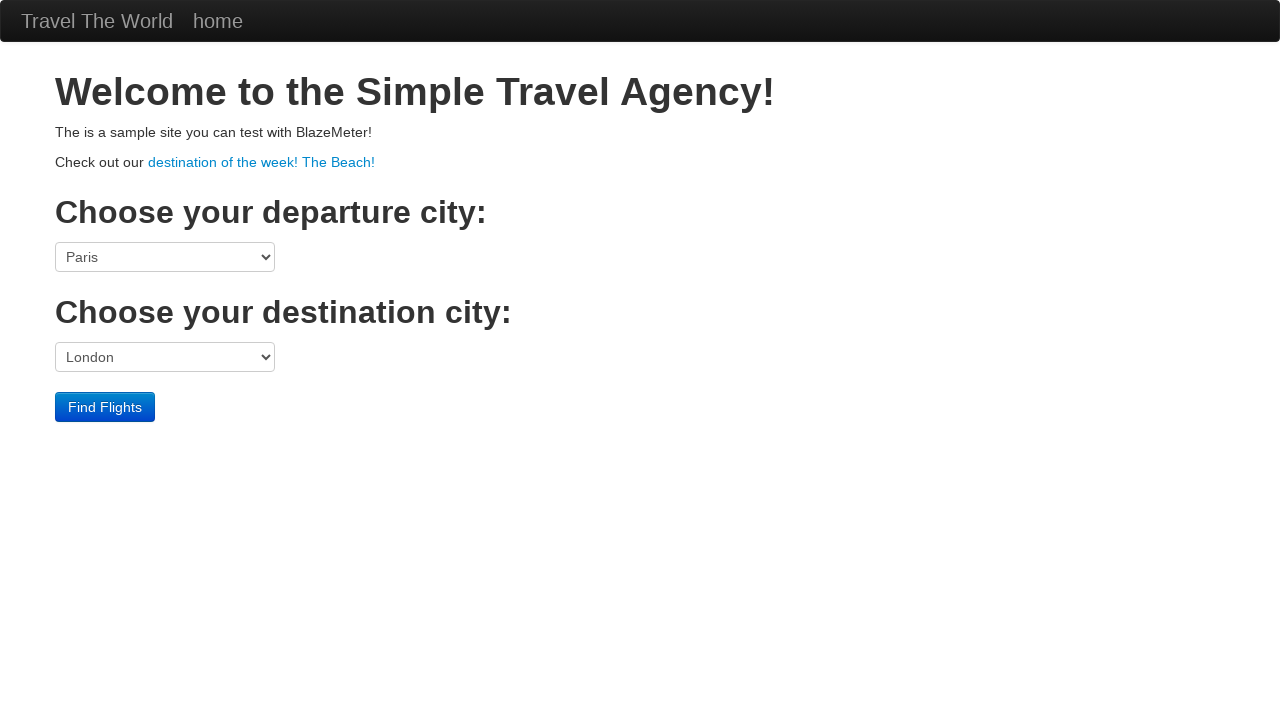

Clicked Find Flights button at (105, 407) on input[type='submit'][value='Find Flights']
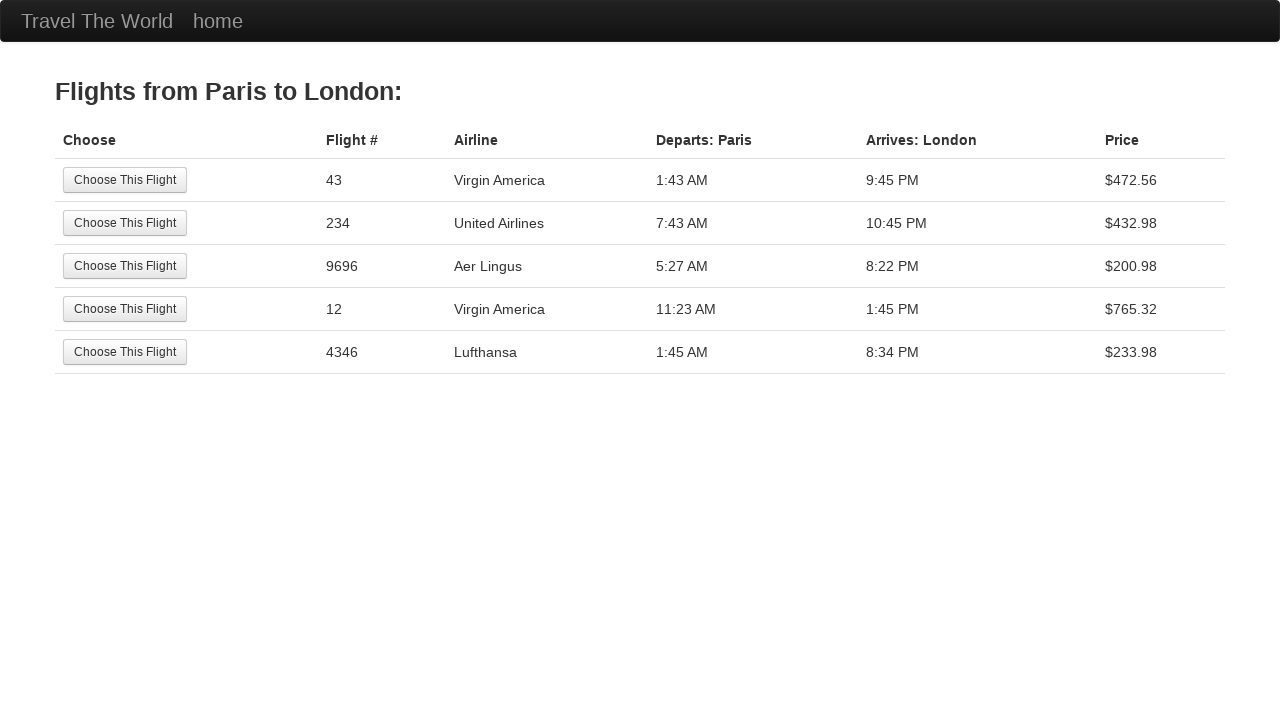

Flights page loaded with flight options table
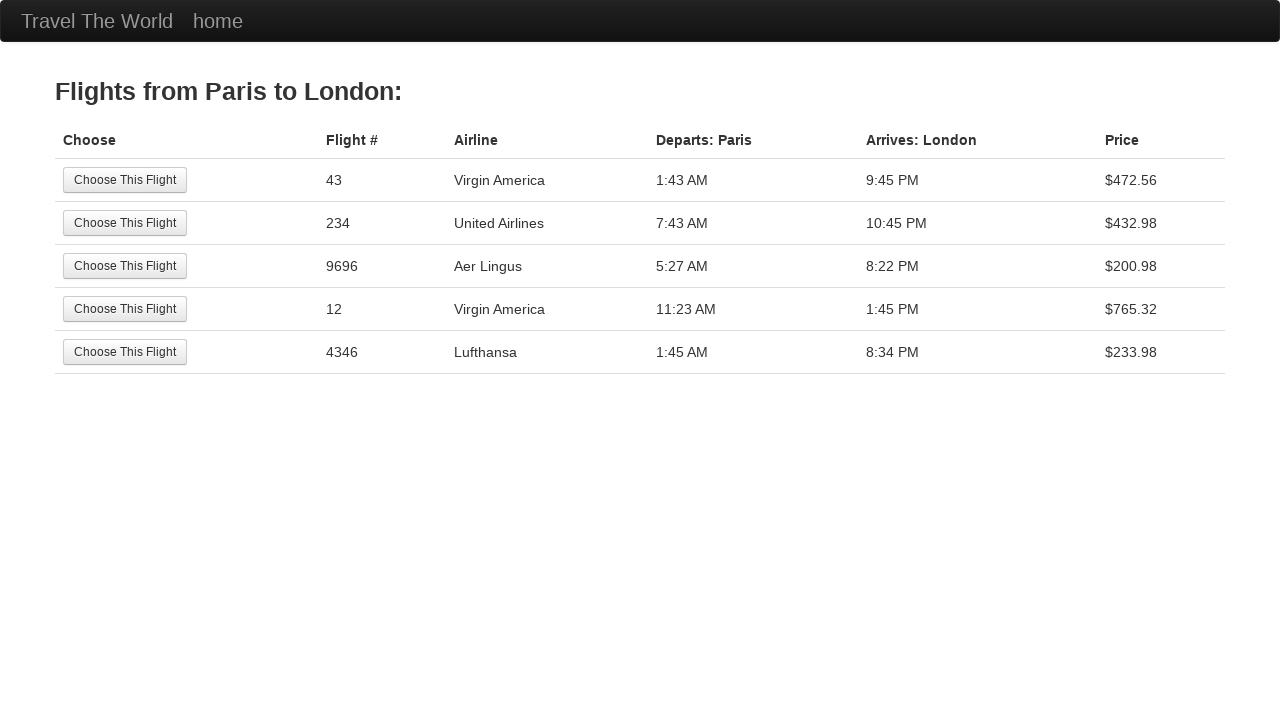

Navigated back to home page using browser back button
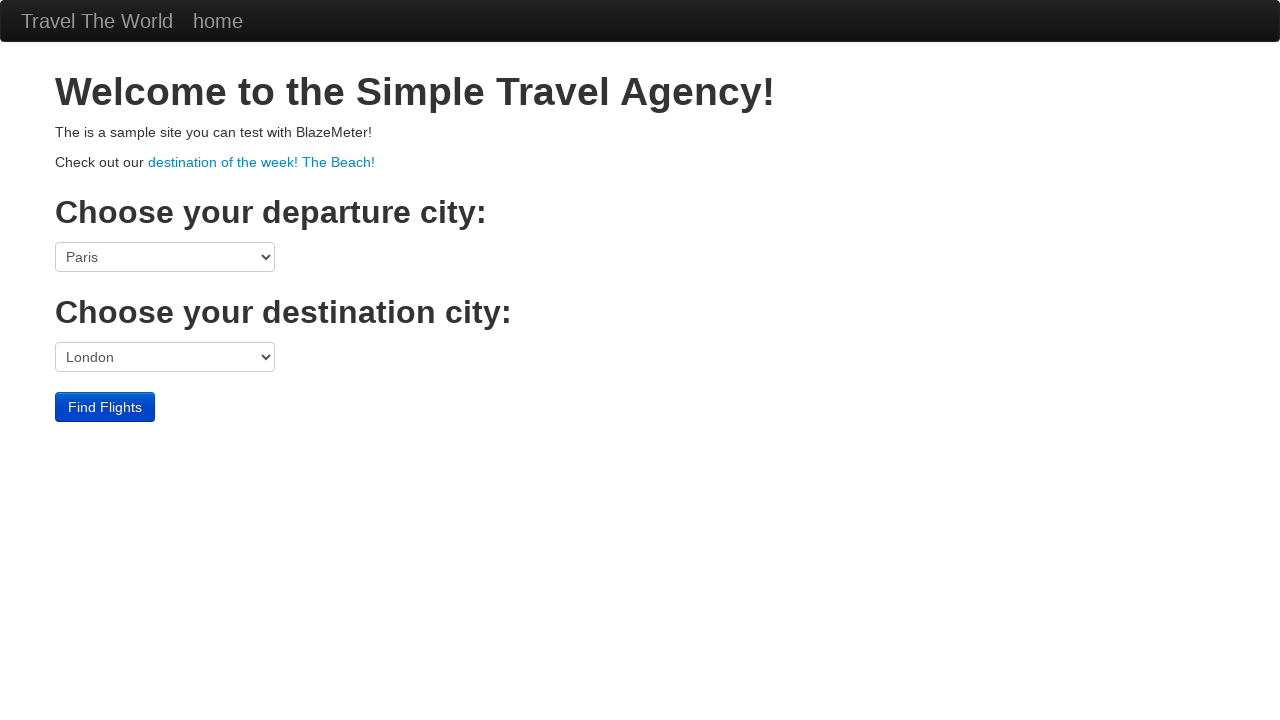

Home page loaded with origin/destination selectors
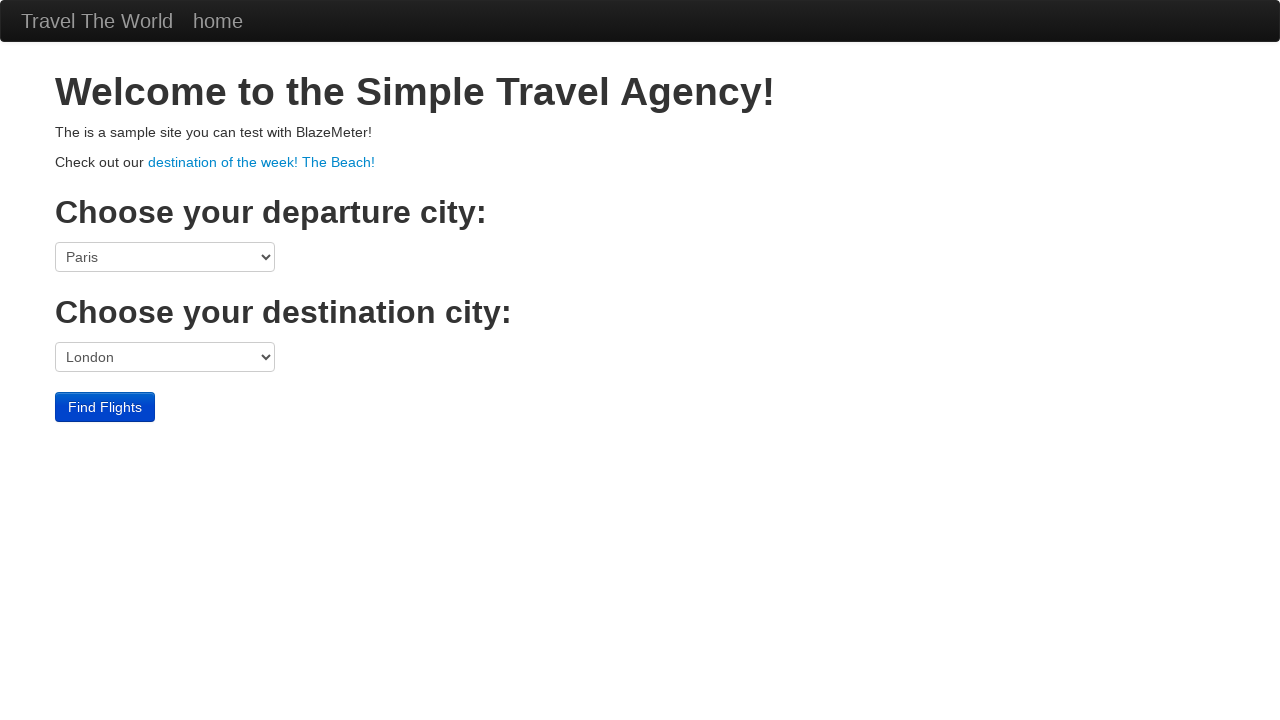

Navigated forward to flights page using browser forward button
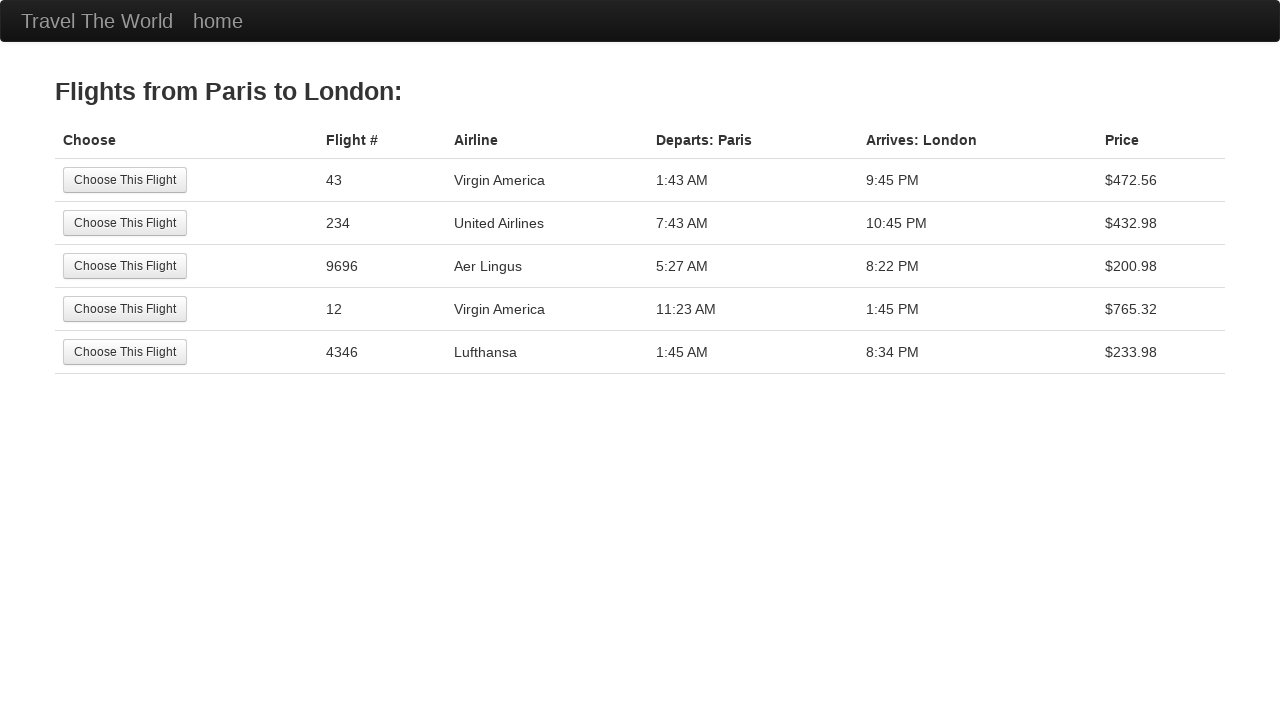

Flights page reloaded with flight options table
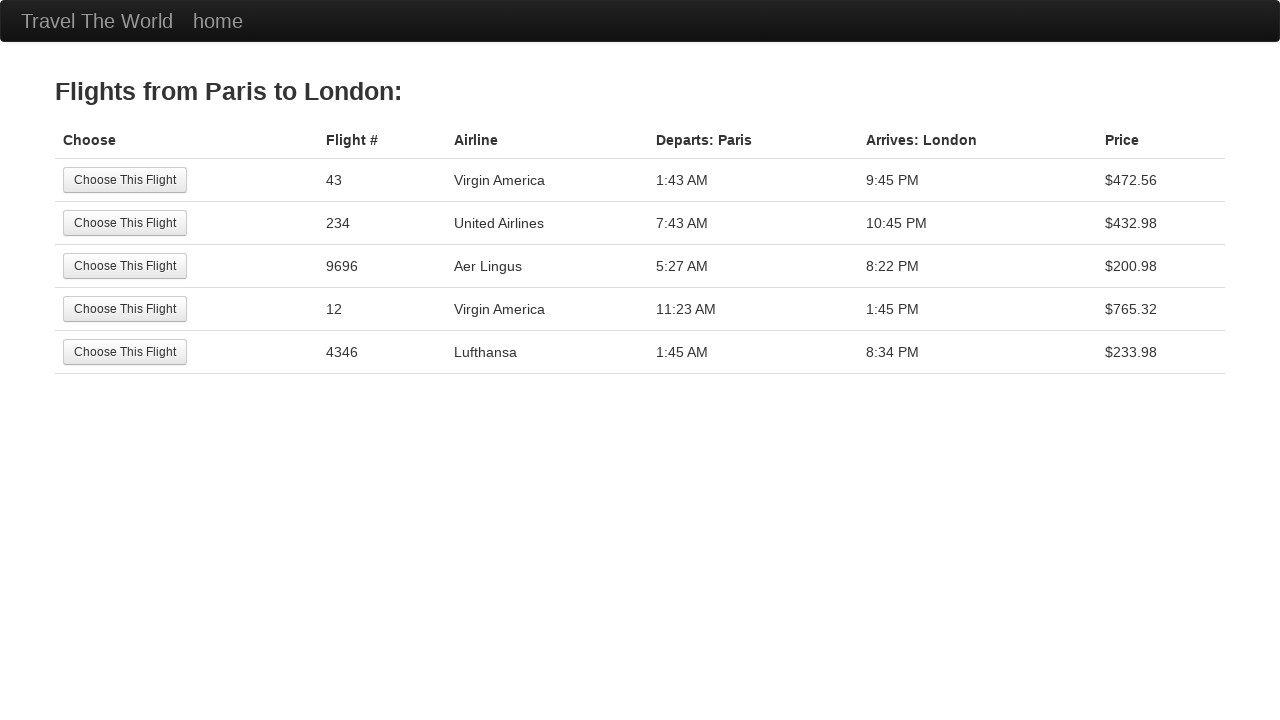

Selected and clicked on the second flight option at (125, 223) on table tbody tr:nth-child(2) input[type='submit']
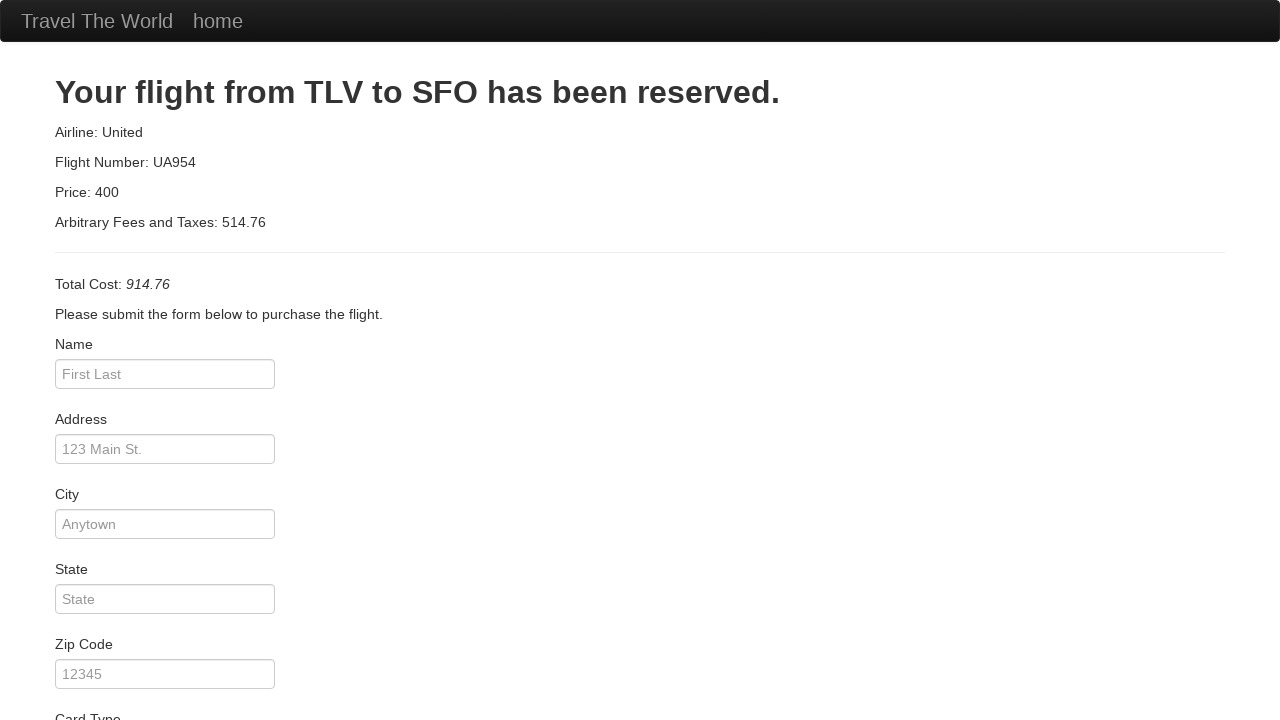

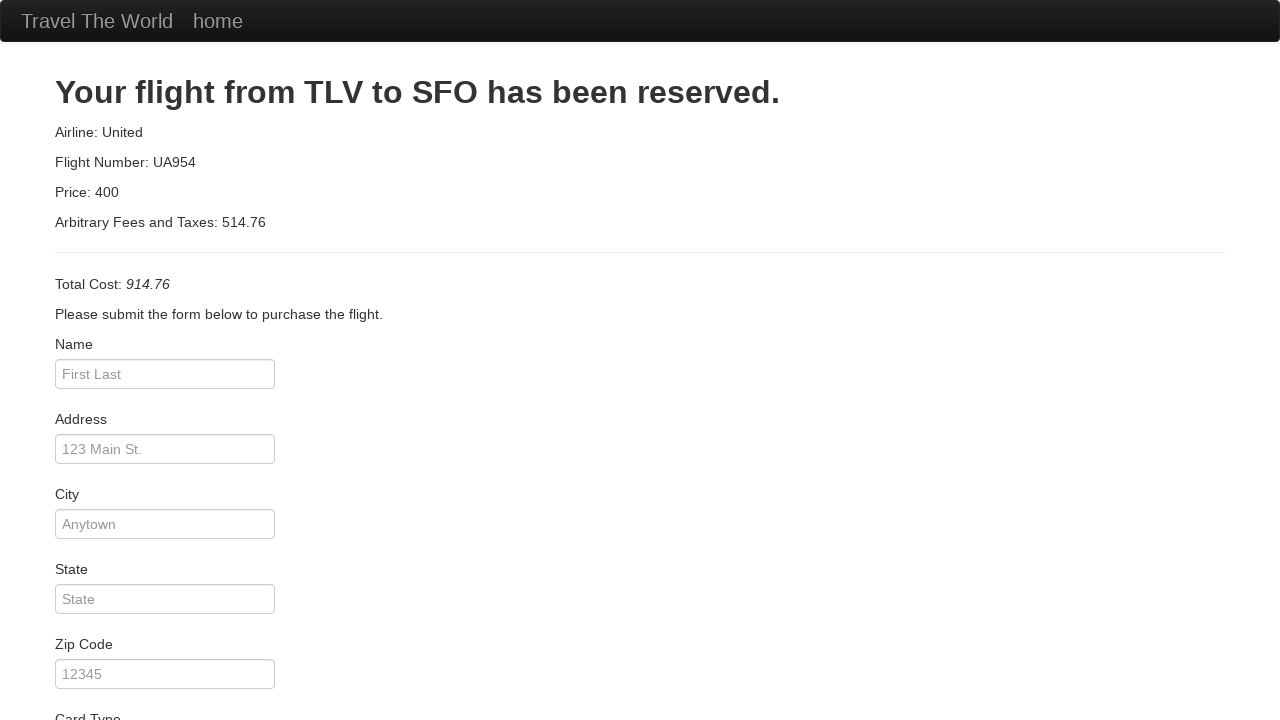